Interacts with shadow DOM elements and form fields on the SelectorHub XPath practice page, filling multiple input fields using both direct shadow DOM access and keyboard navigation

Starting URL: https://selectorshub.com/xpath-practice-page/

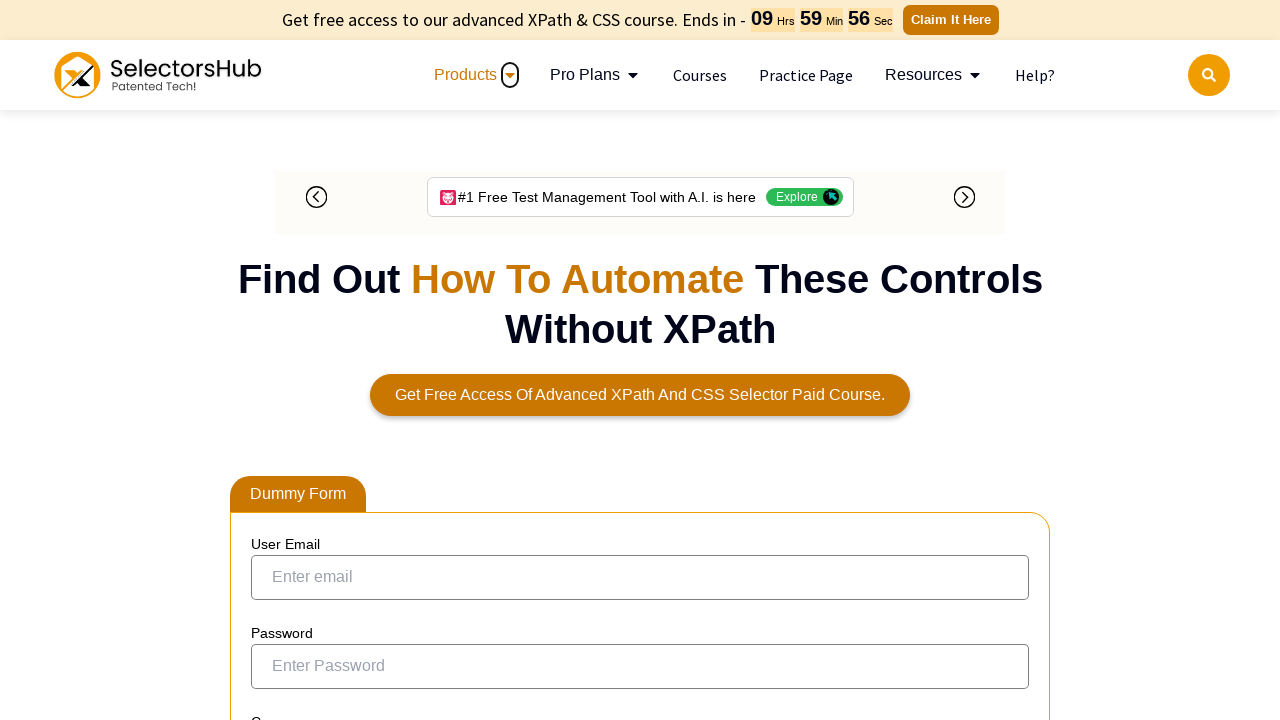

Located shadow host element with id 'userName'
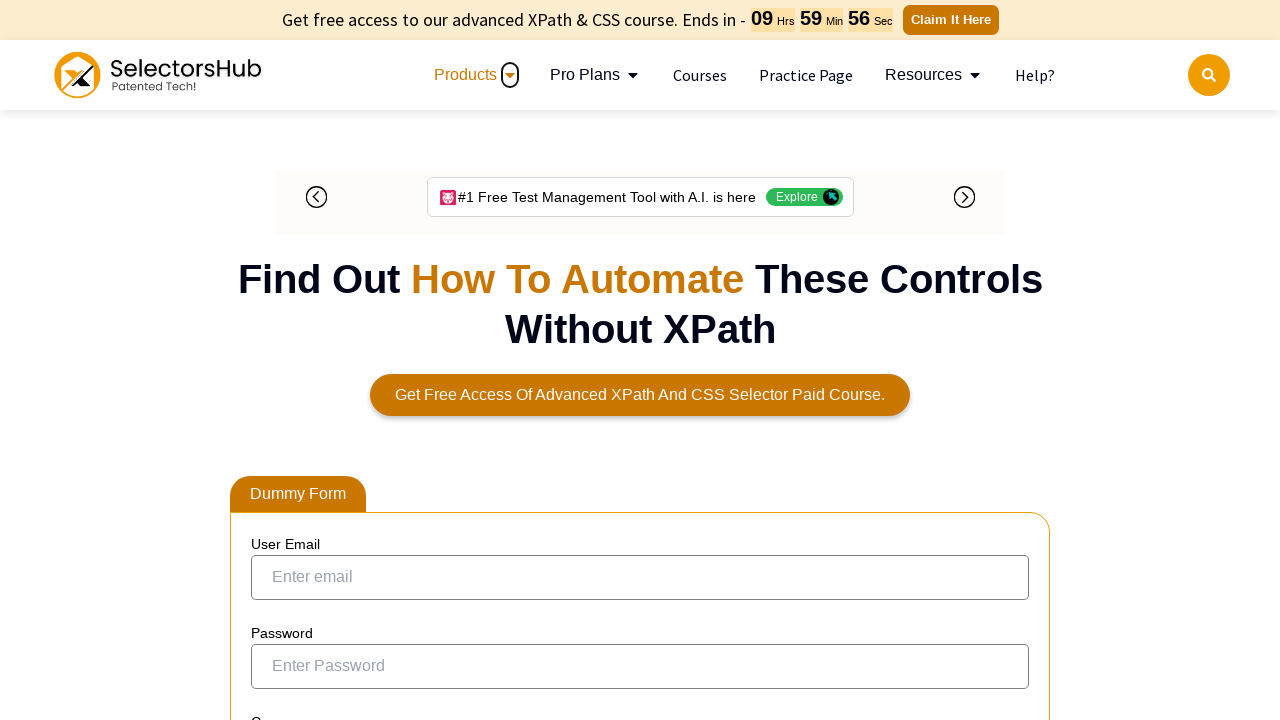

Accessed shadow DOM and filled input field with 'Hello'
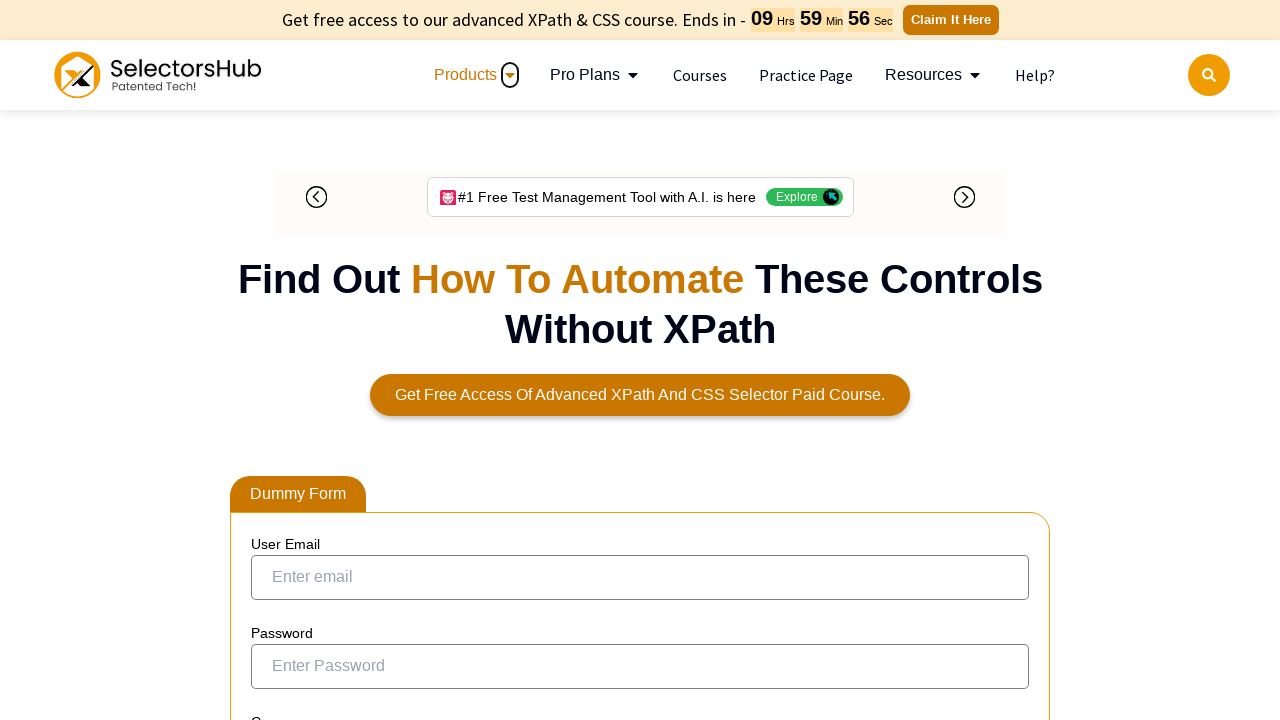

Pressed Tab to navigate to next field
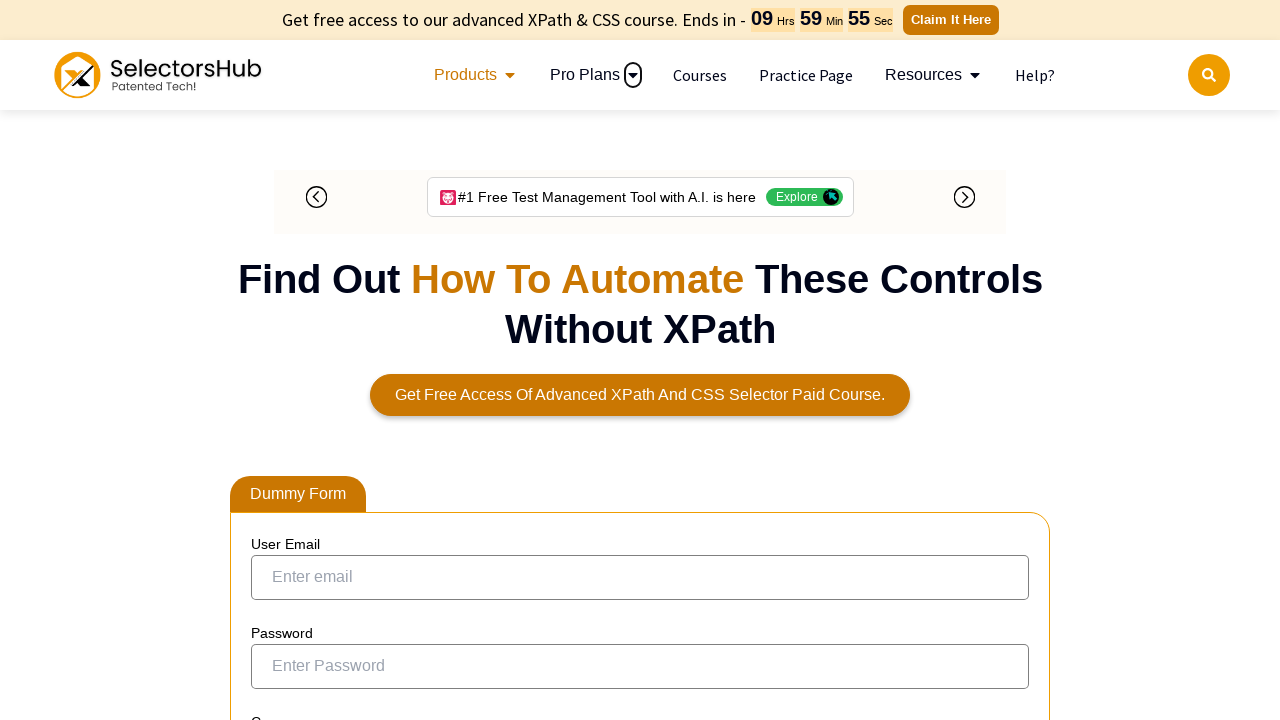

Typed 'hello' into current field
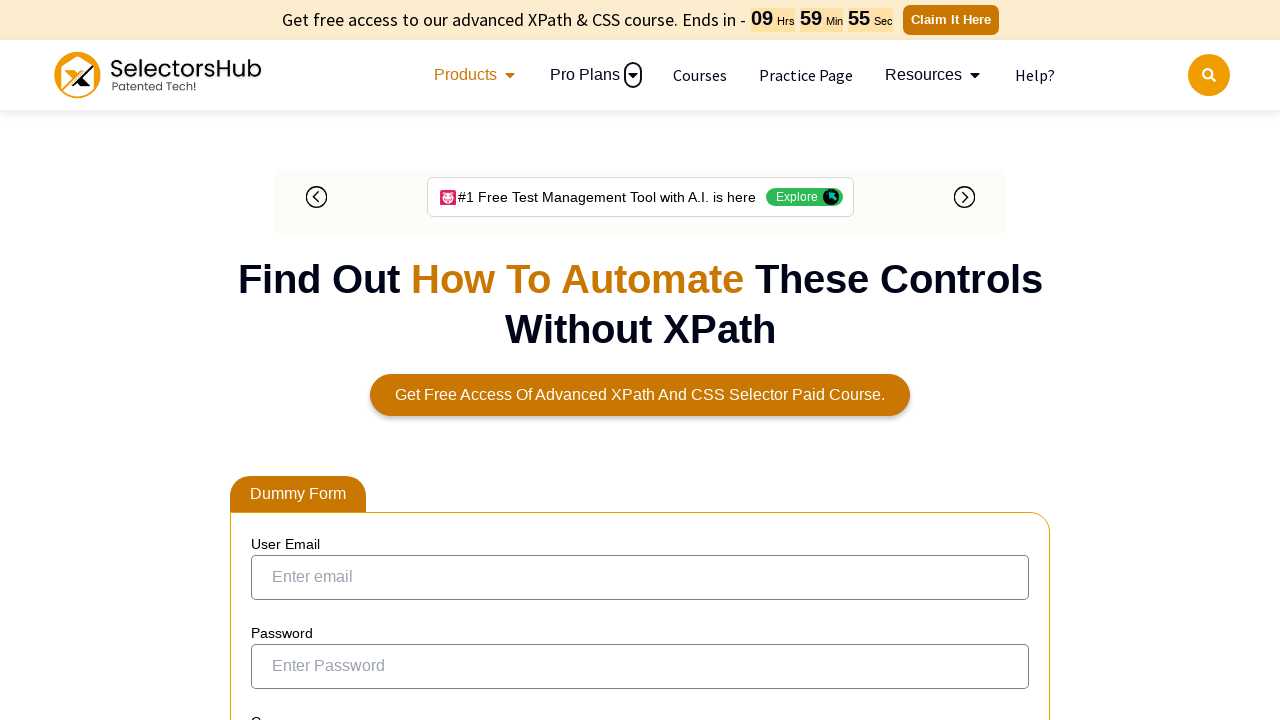

Pressed Tab to navigate to next field
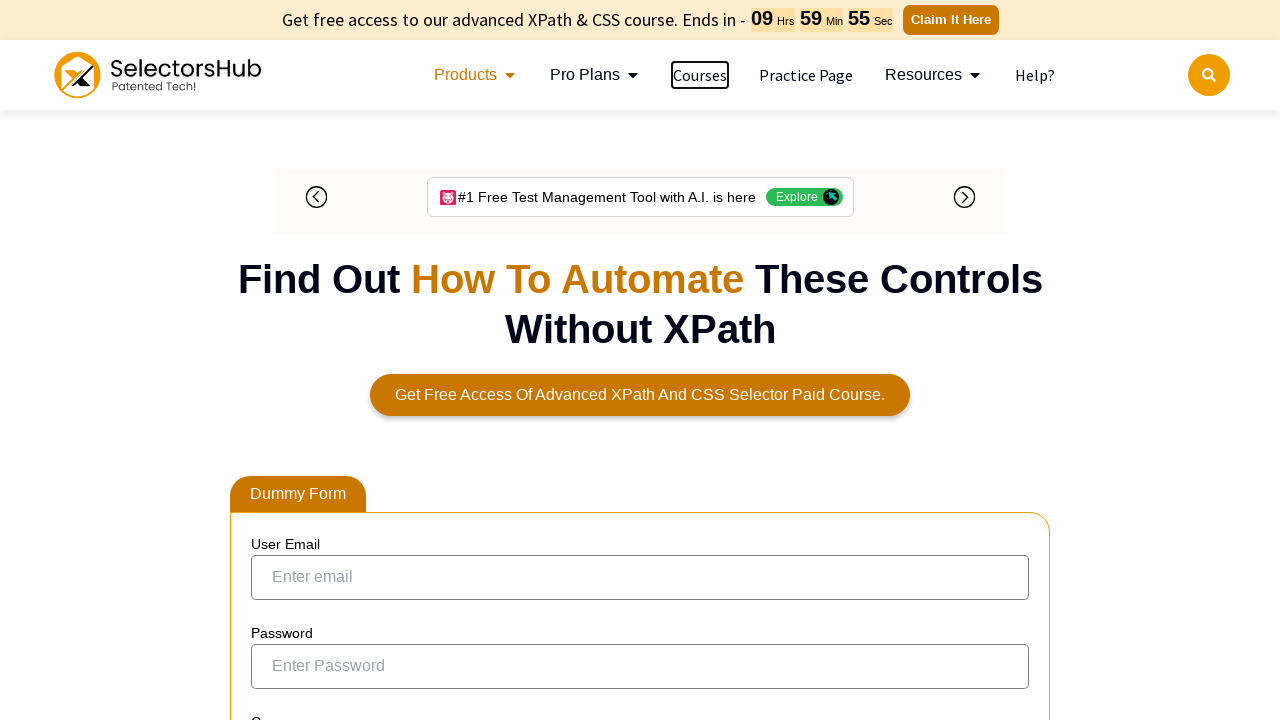

Typed 'hi' into current field
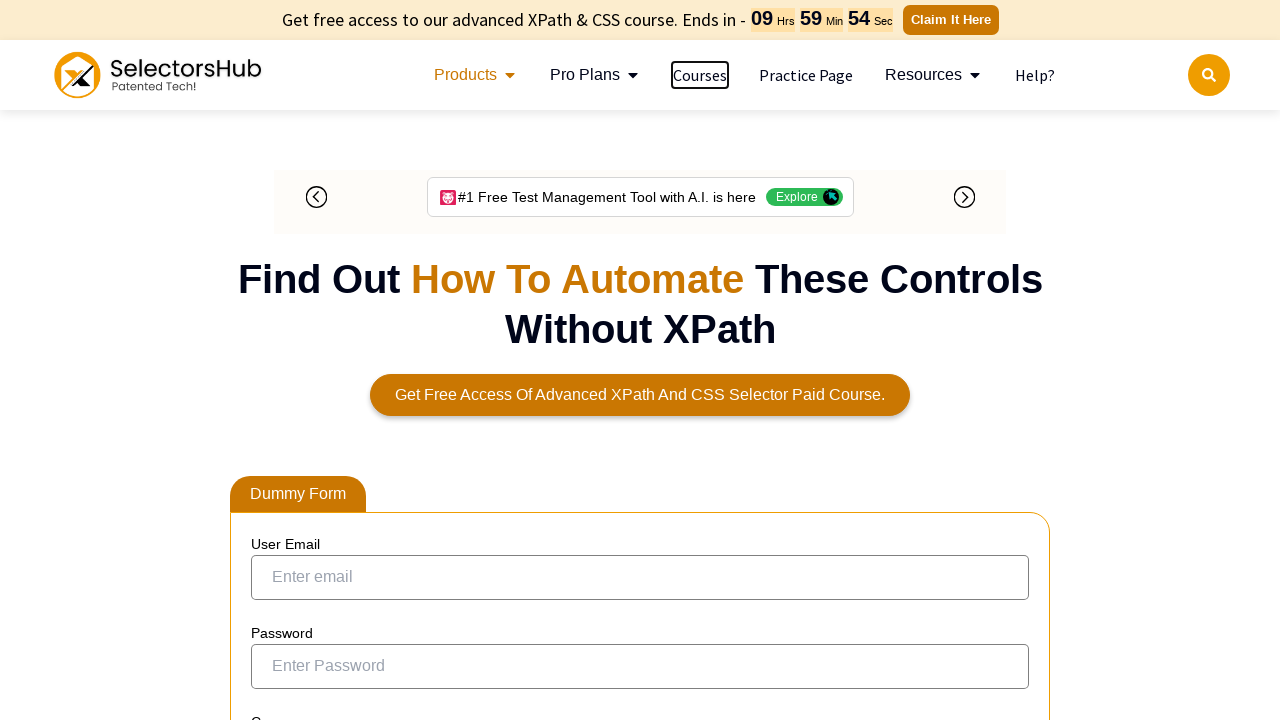

Pressed Tab to navigate to next field
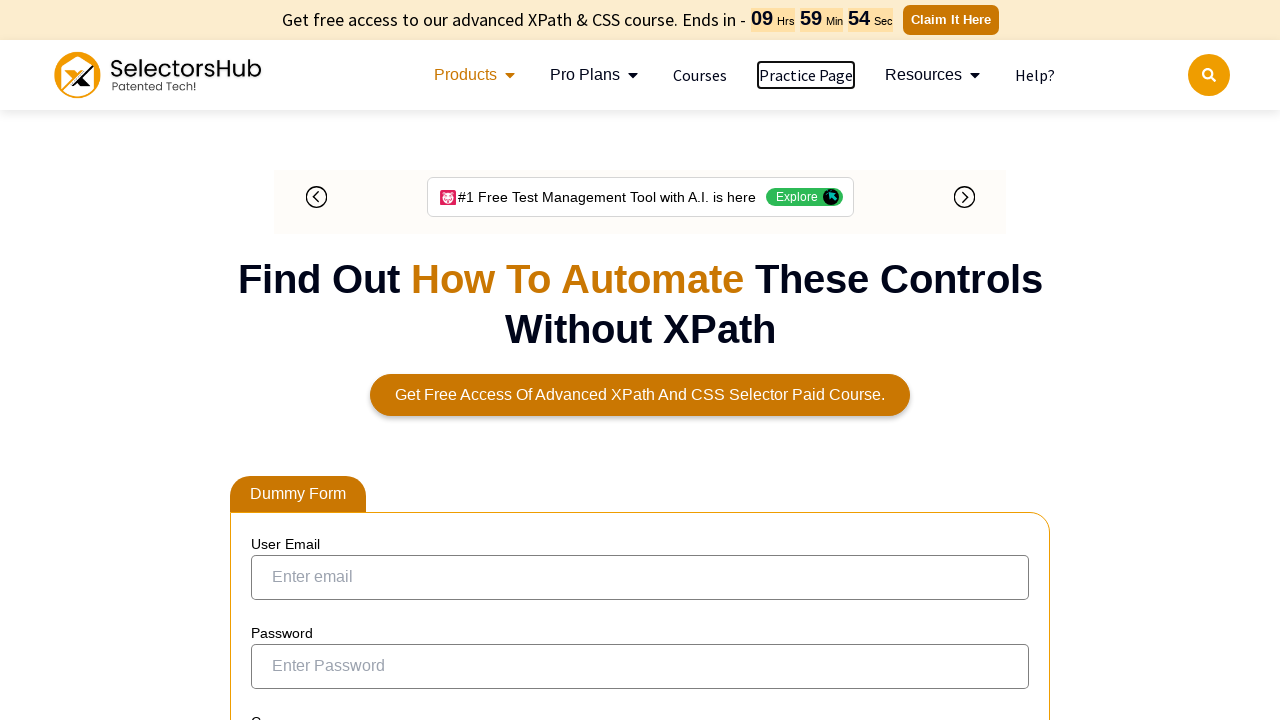

Pressed Tab to navigate to next field
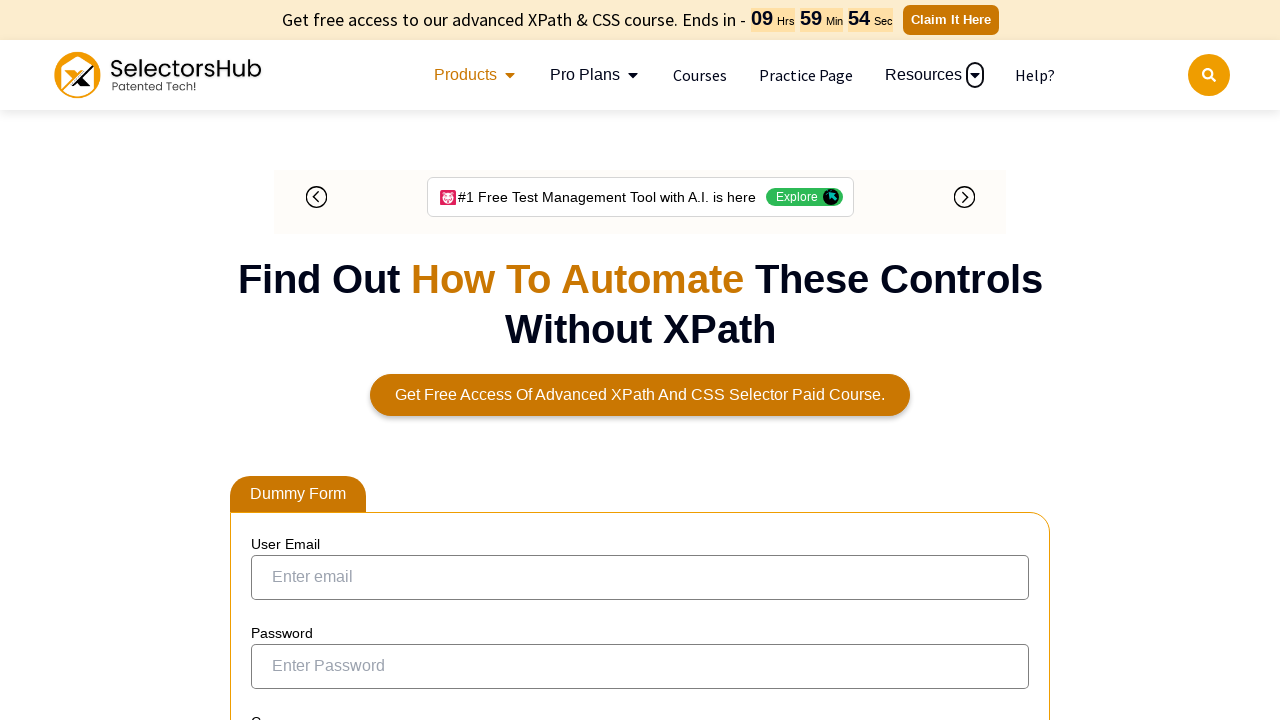

Pressed Tab to navigate to next field
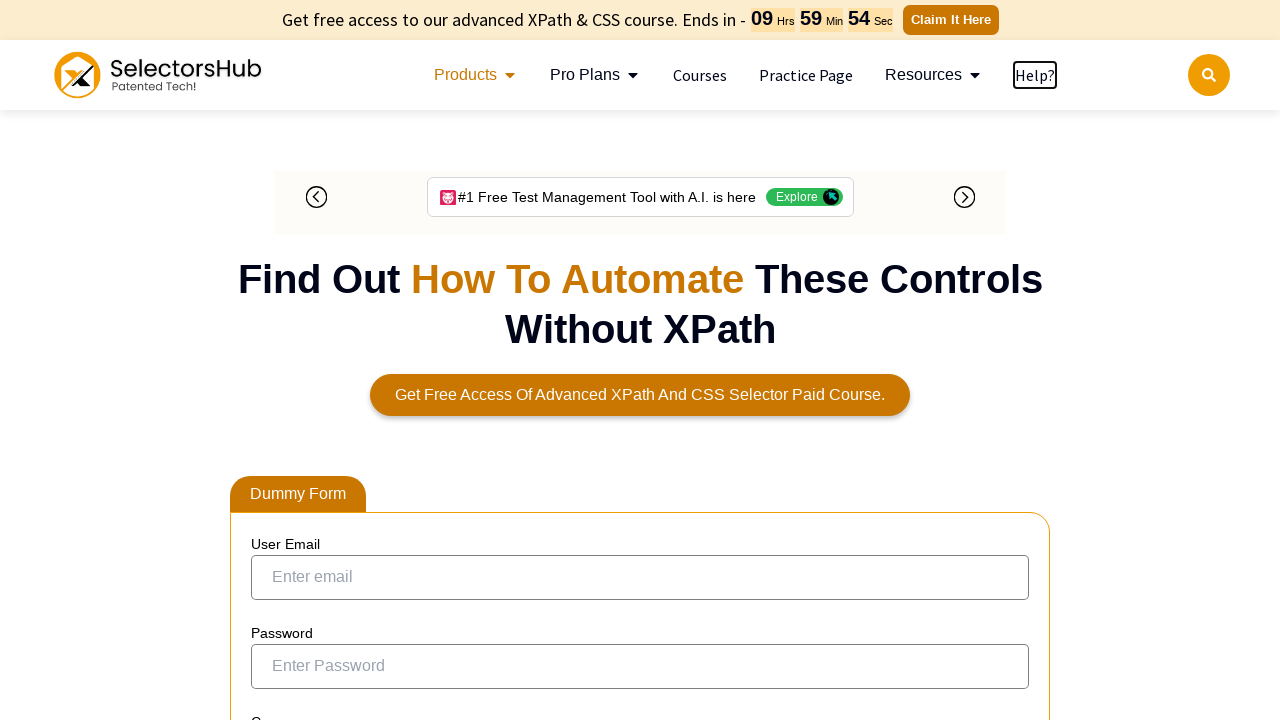

Typed 'pass' into current field
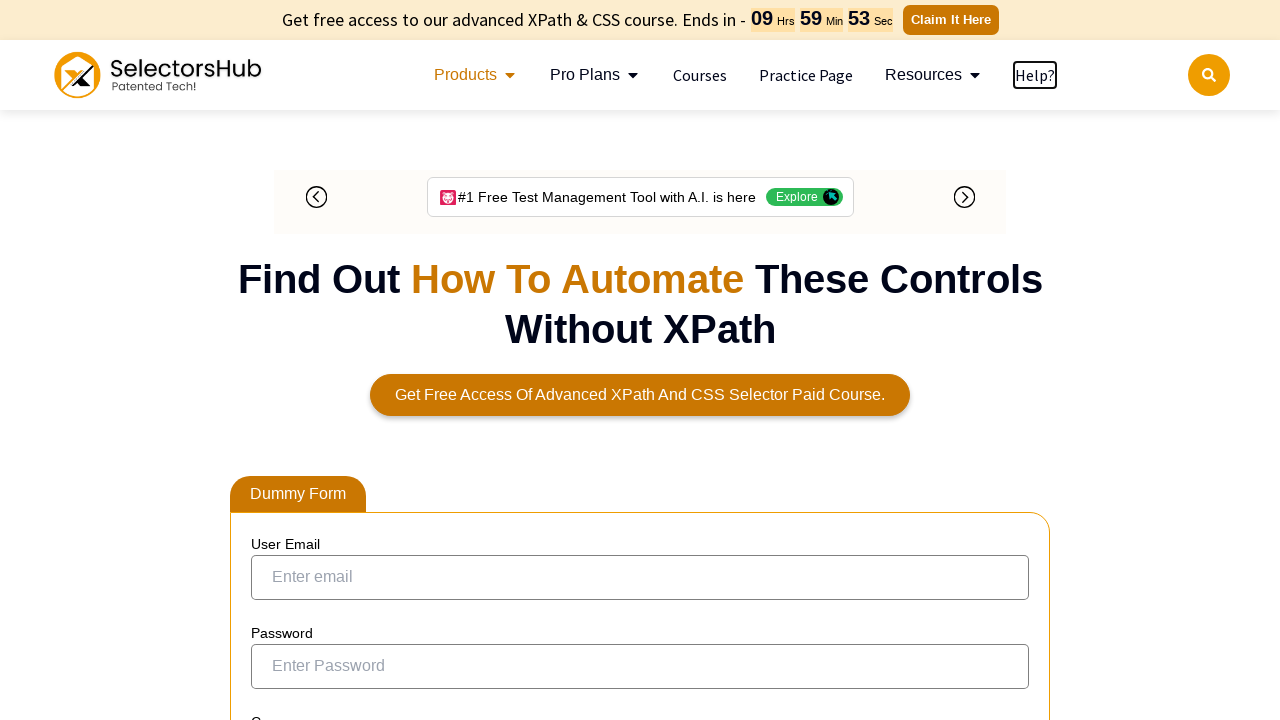

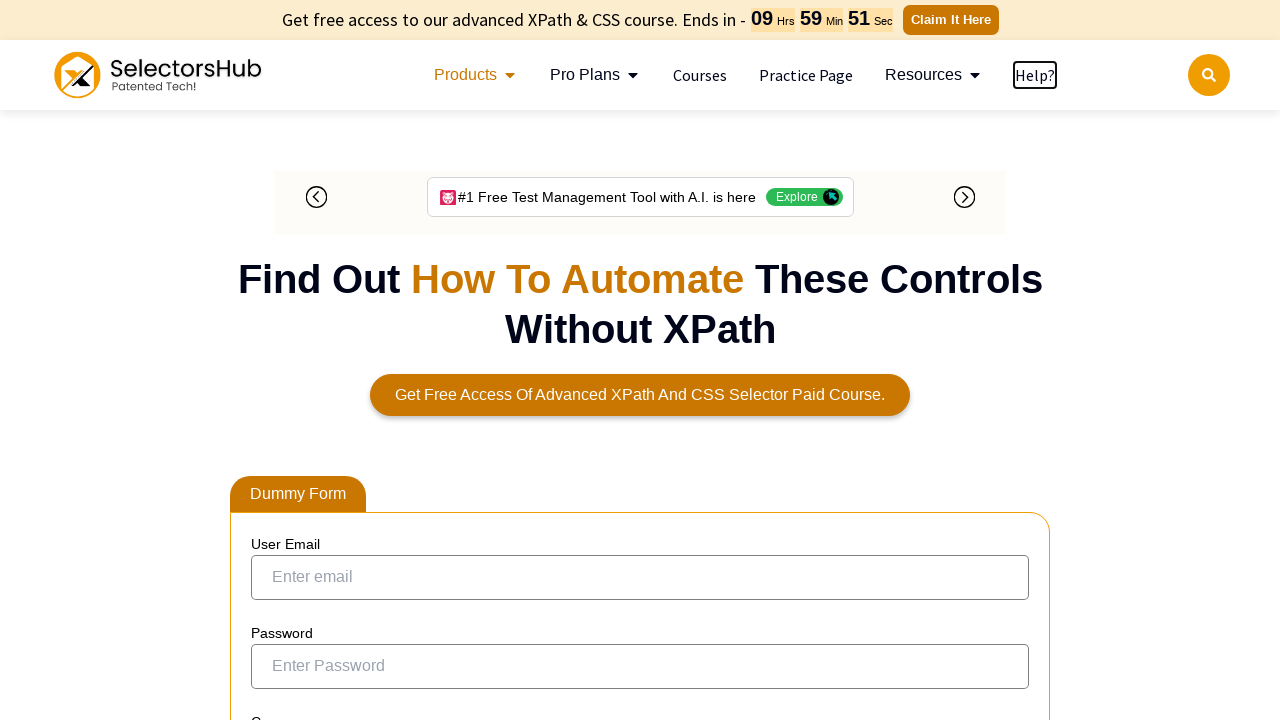